Tests form interactions on a practice automation website by filling a text field, selecting a radio button, checking a checkbox, and selecting from a dropdown list

Starting URL: https://testautomationpractice.blogspot.com/

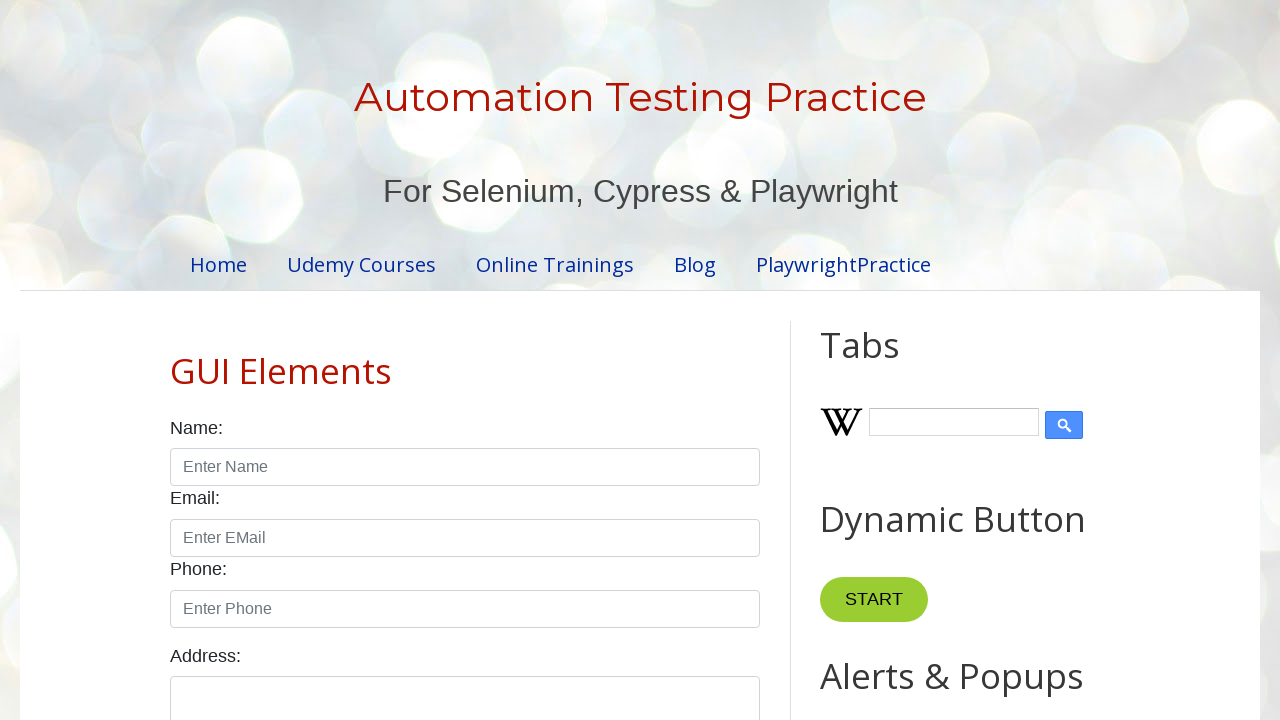

Filled name field with 'Sairam' on input#name
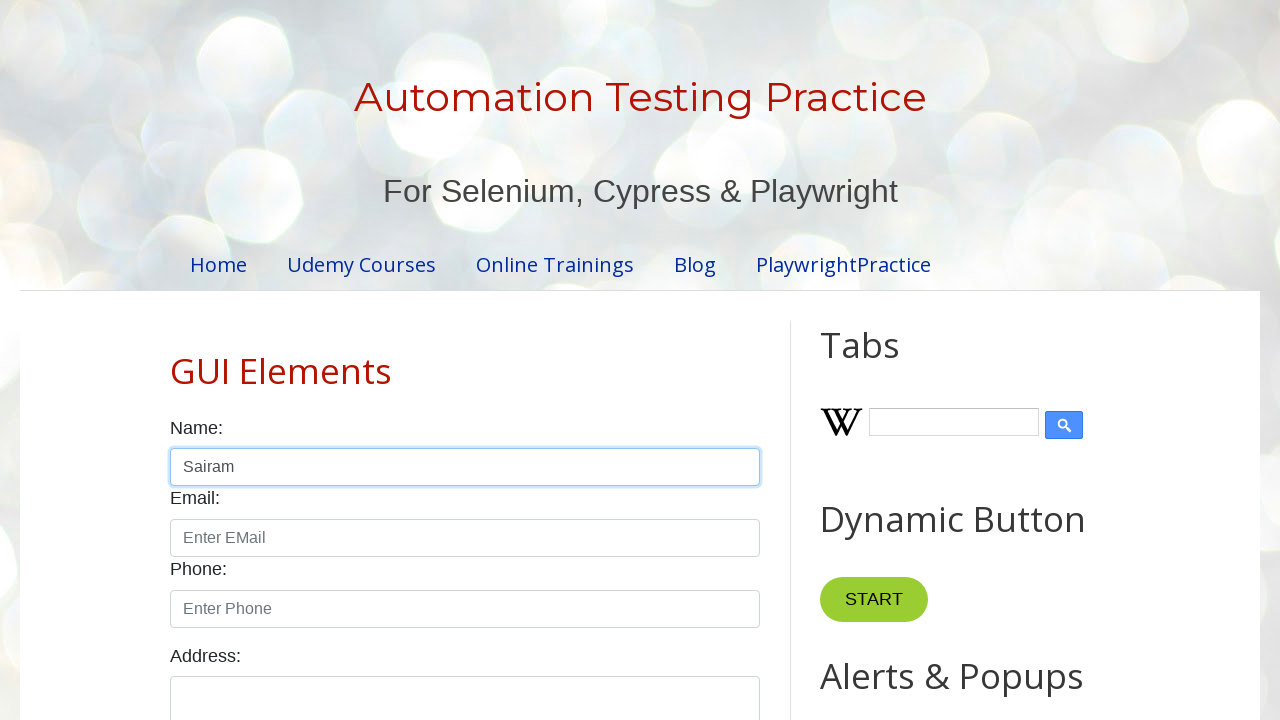

Selected female radio button at (250, 360) on input#female
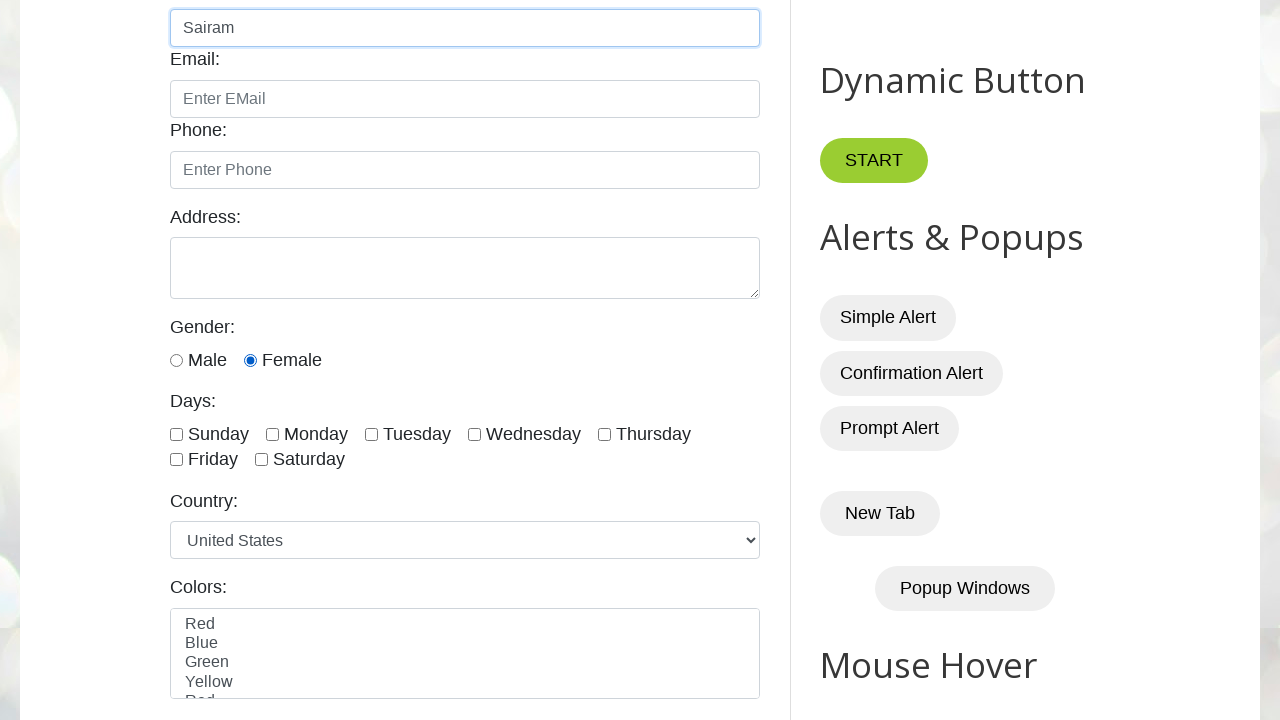

Checked Thursday checkbox at (604, 434) on input#thursday
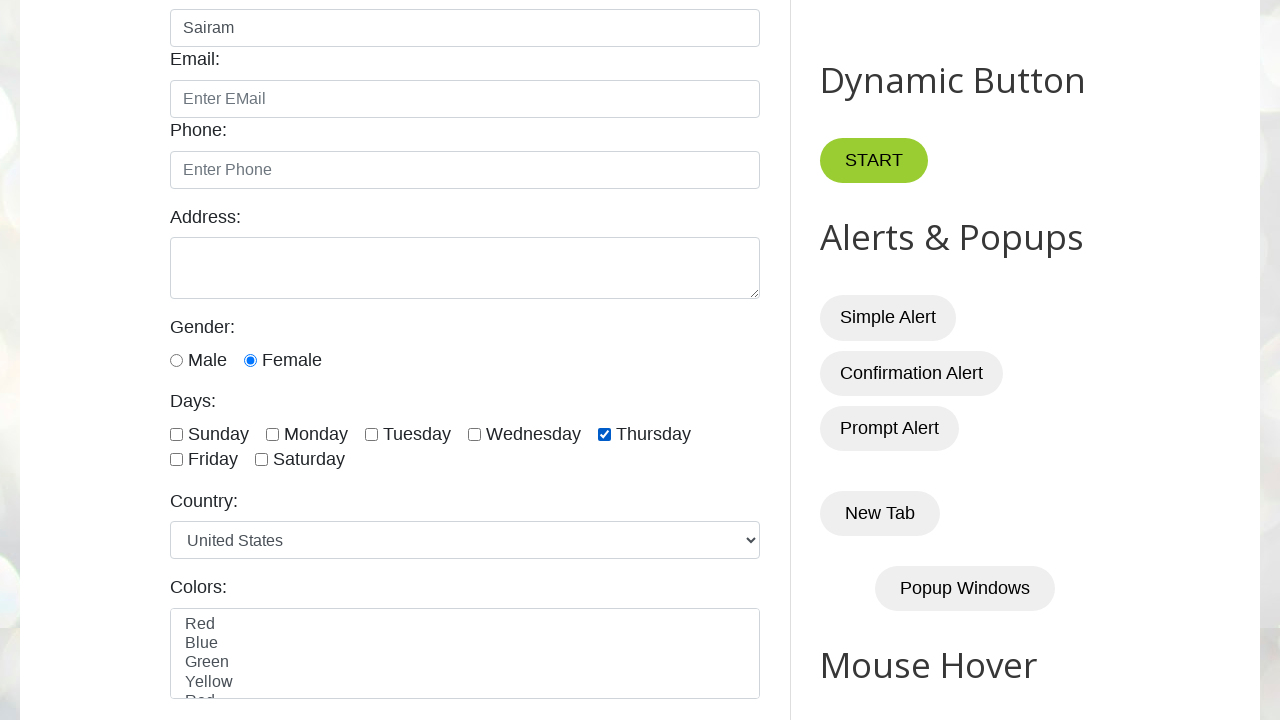

Selected green from colors dropdown at (465, 663) on option[value='green']
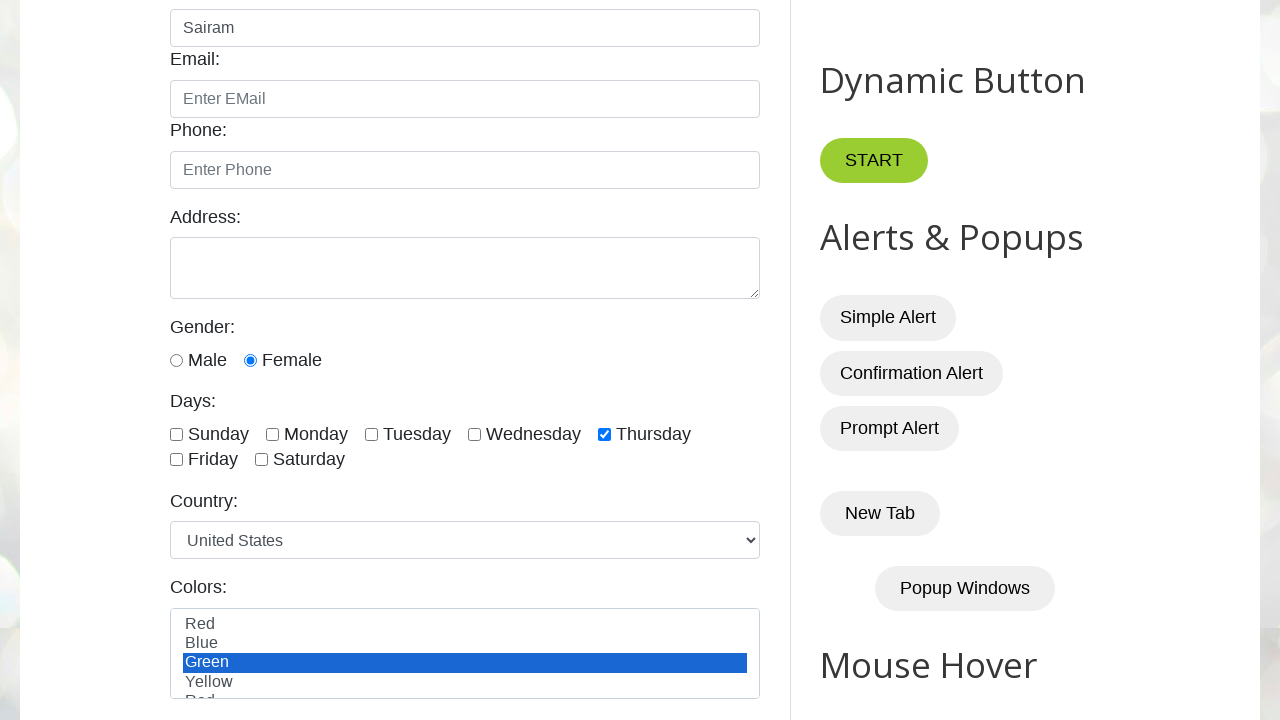

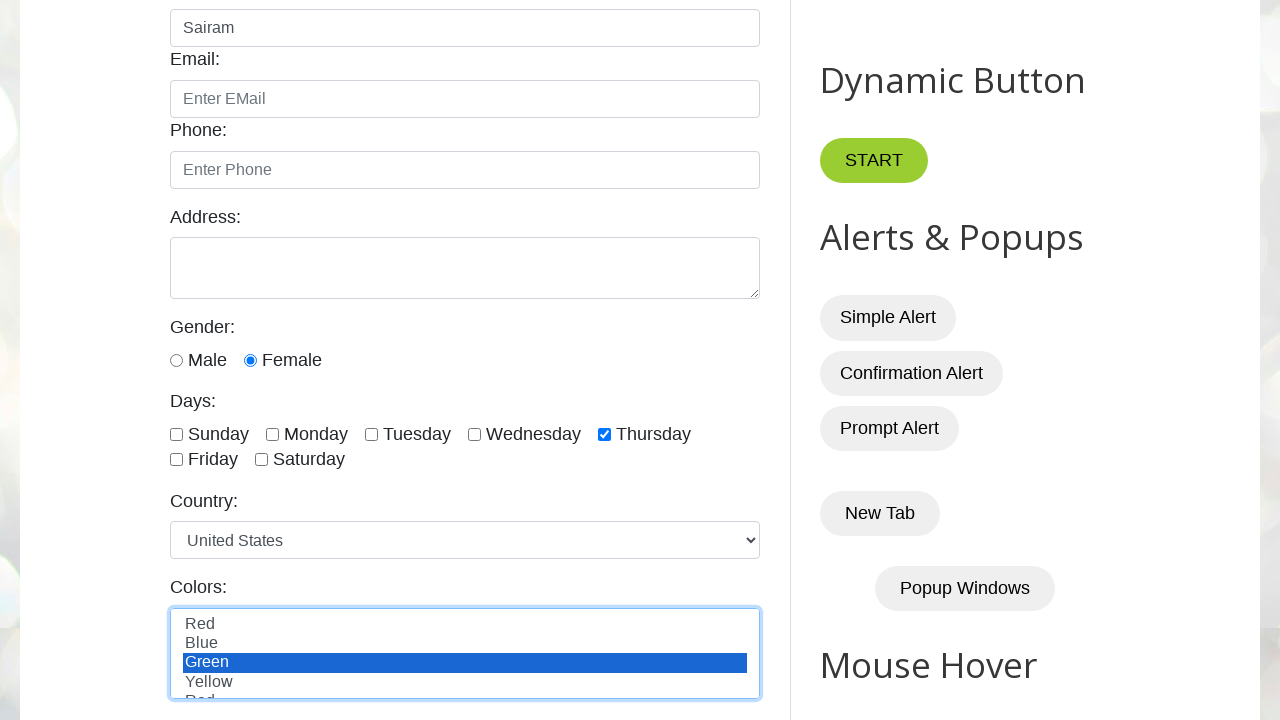